Tests that the page loads without any JavaScript console errors by monitoring for page errors during load.

Starting URL: https://local.dev.rafflewinnerpicker.com

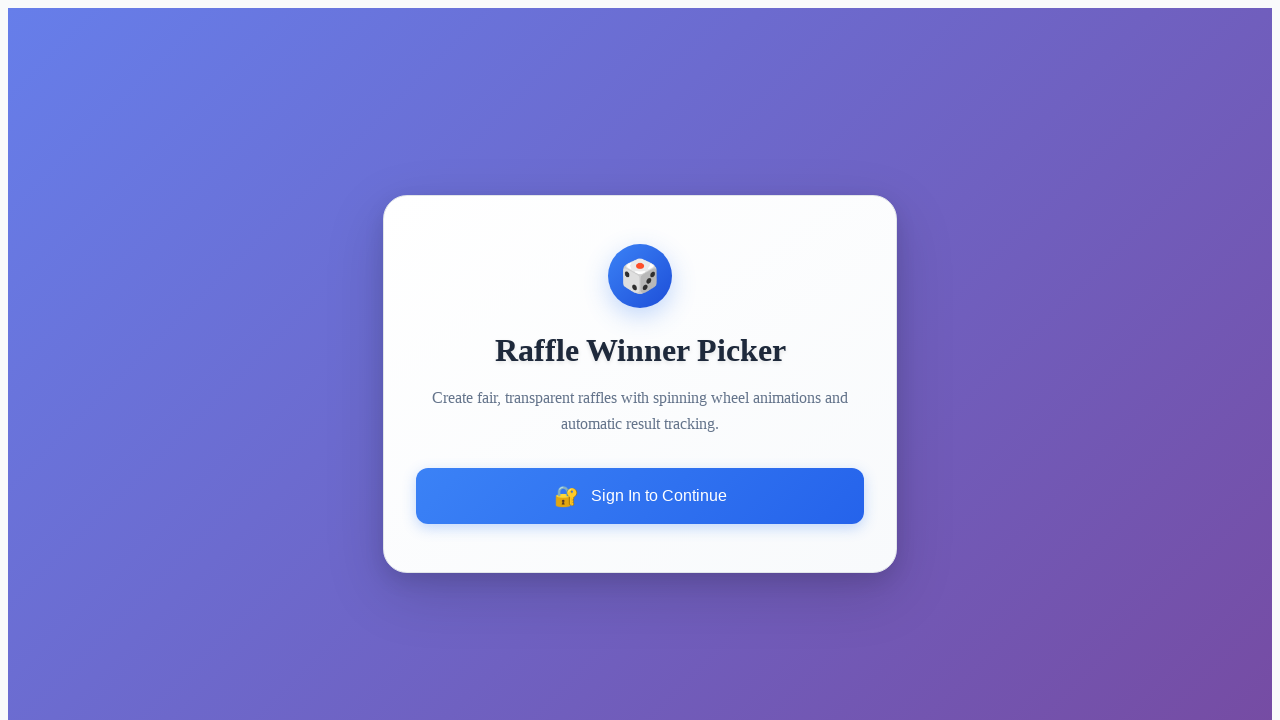

Set up JavaScript error handler to monitor for console errors
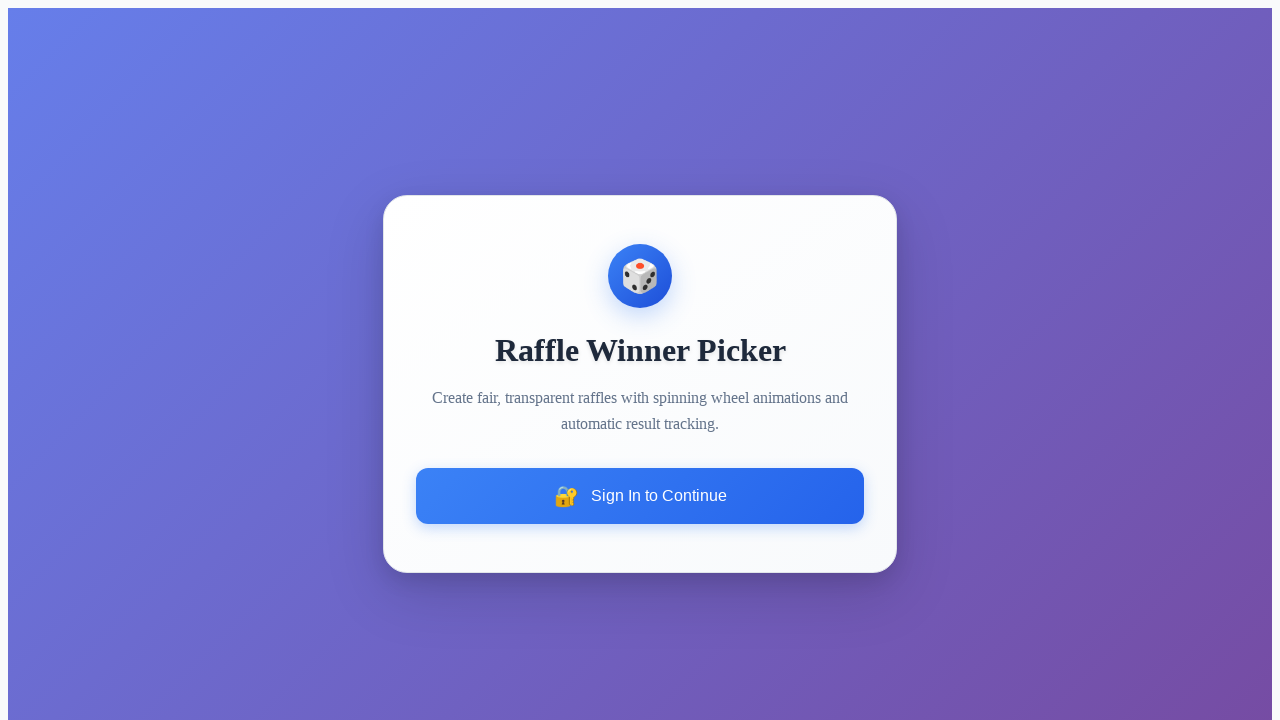

Reloaded page to monitor for JavaScript errors during load
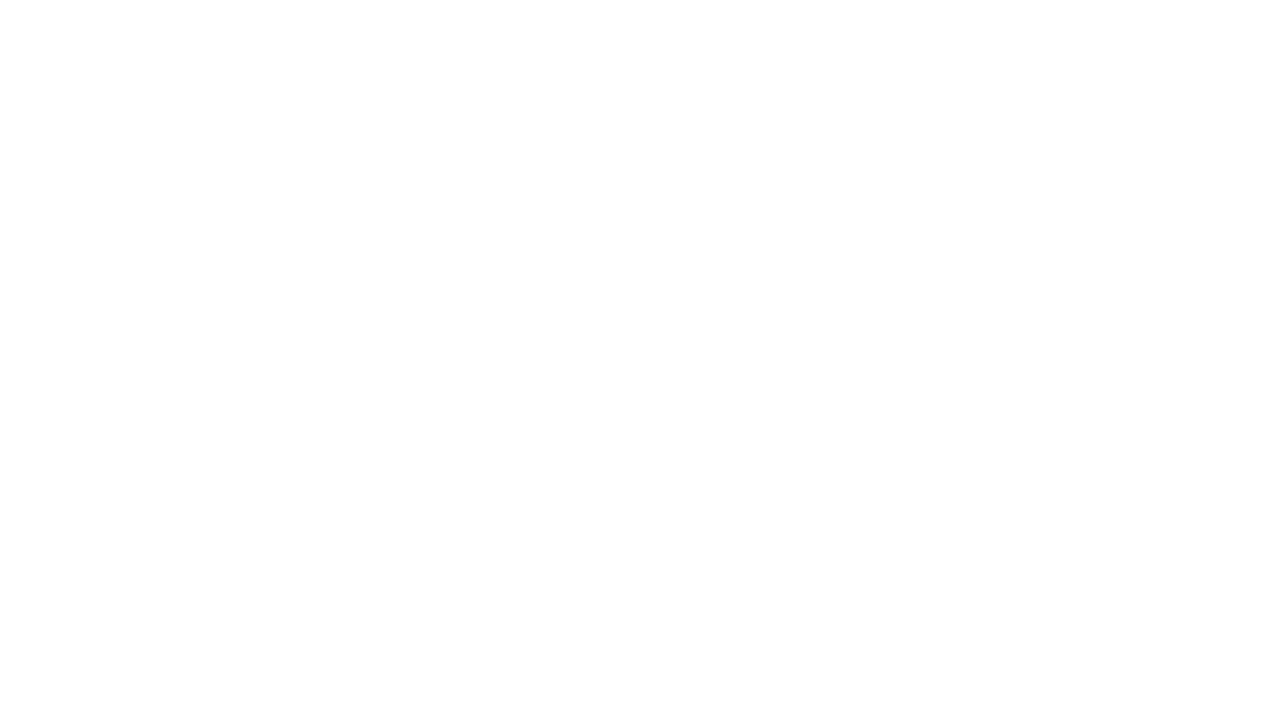

Waited for page to reach network idle state
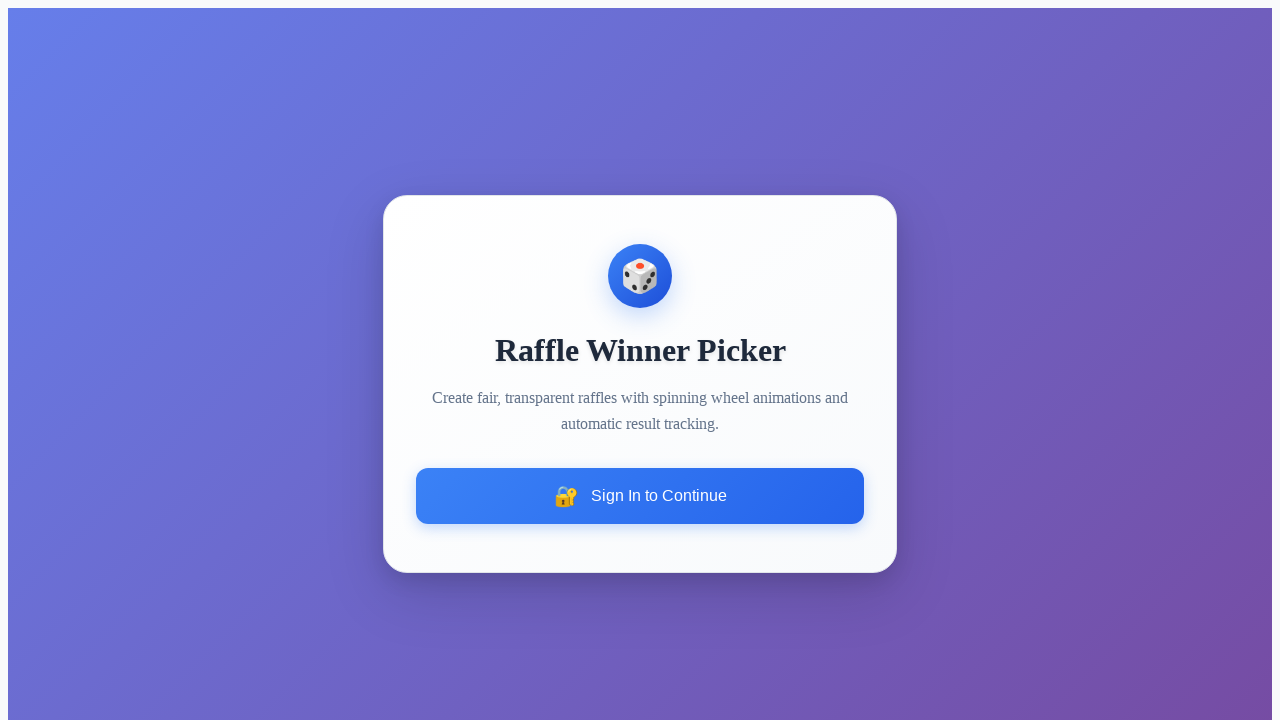

Verified that no JavaScript errors occurred during page load
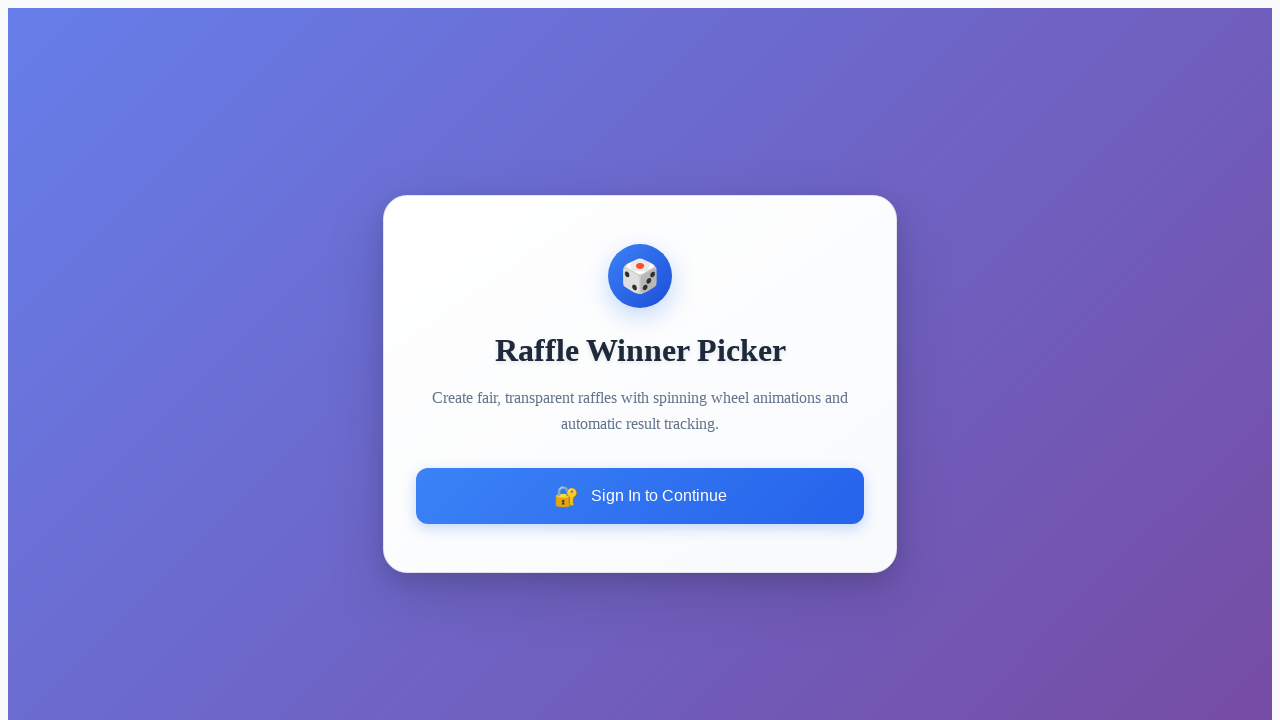

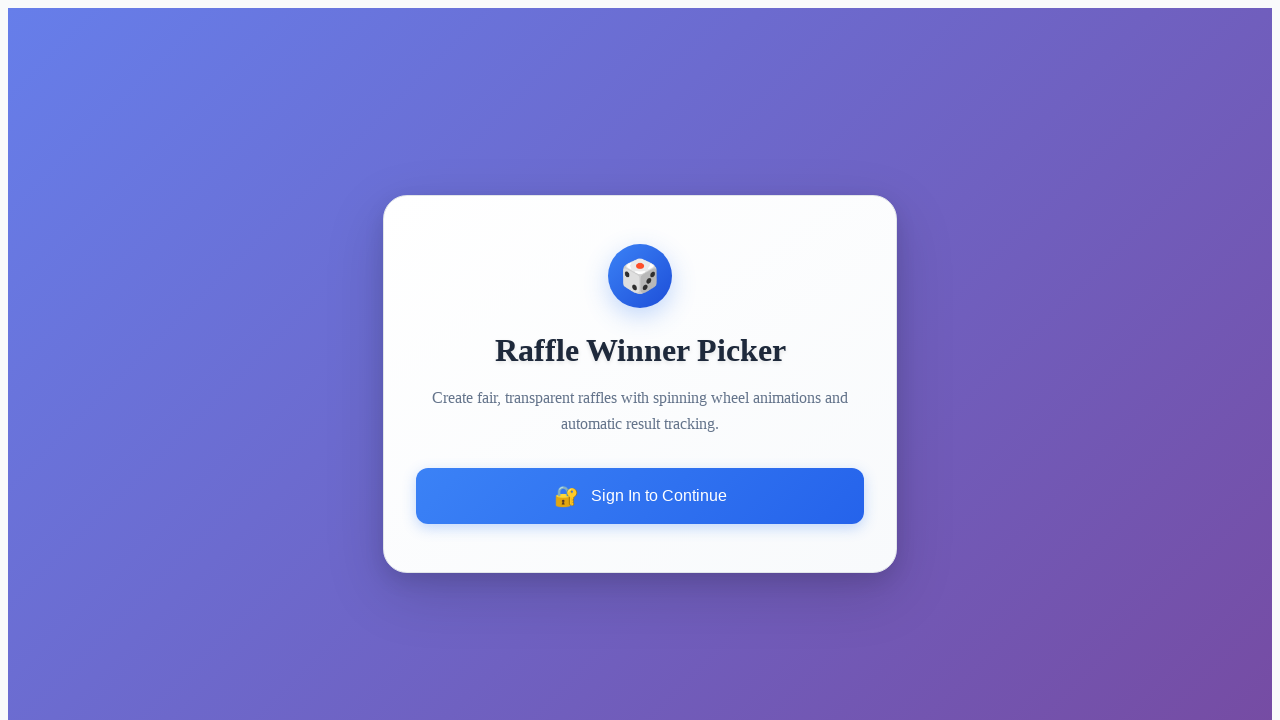